Tests table sorting functionality by clicking on a column header and verifying that the table data is sorted correctly

Starting URL: http://the-internet.herokuapp.com/tables

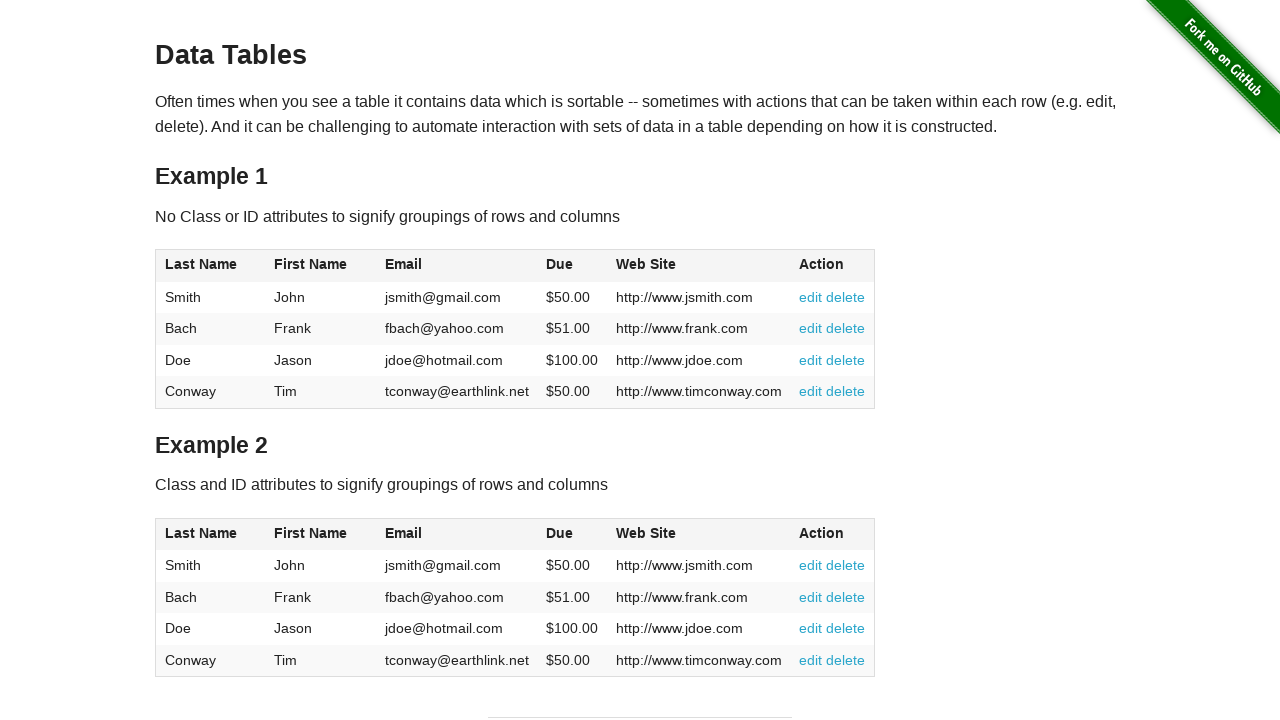

Located all cells in first column of table1
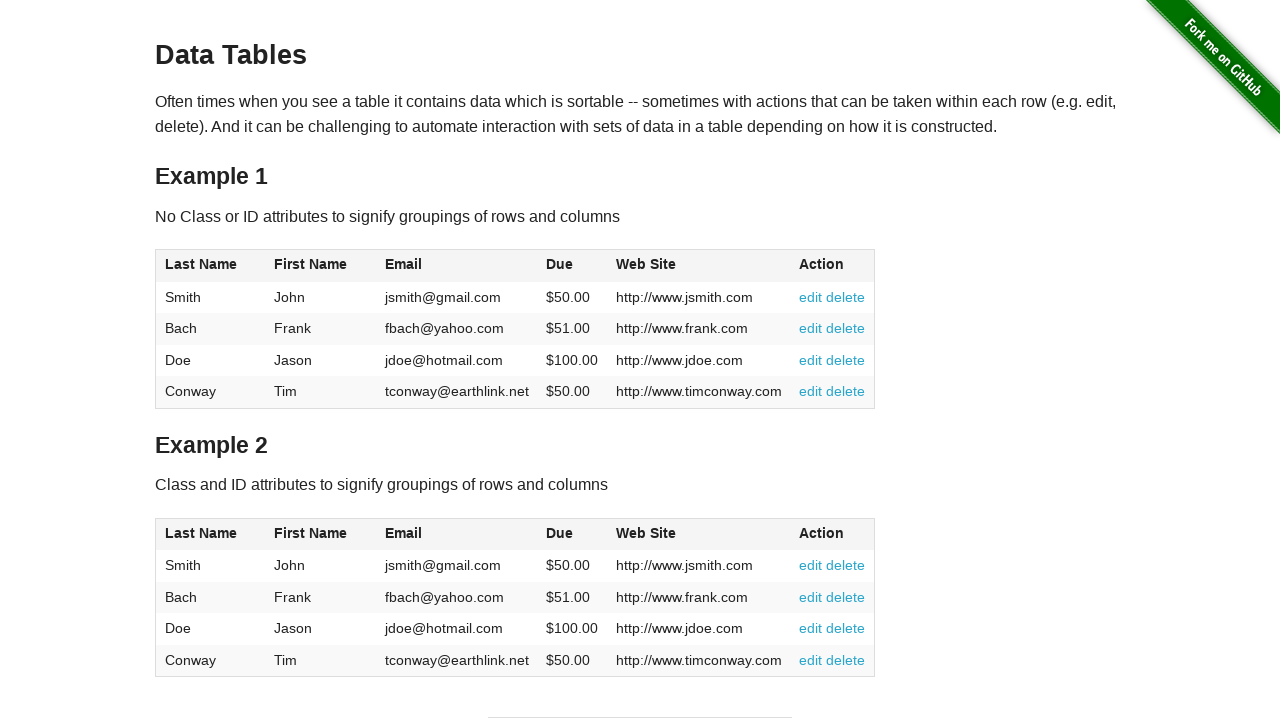

Extracted last names from first 4 rows before sorting
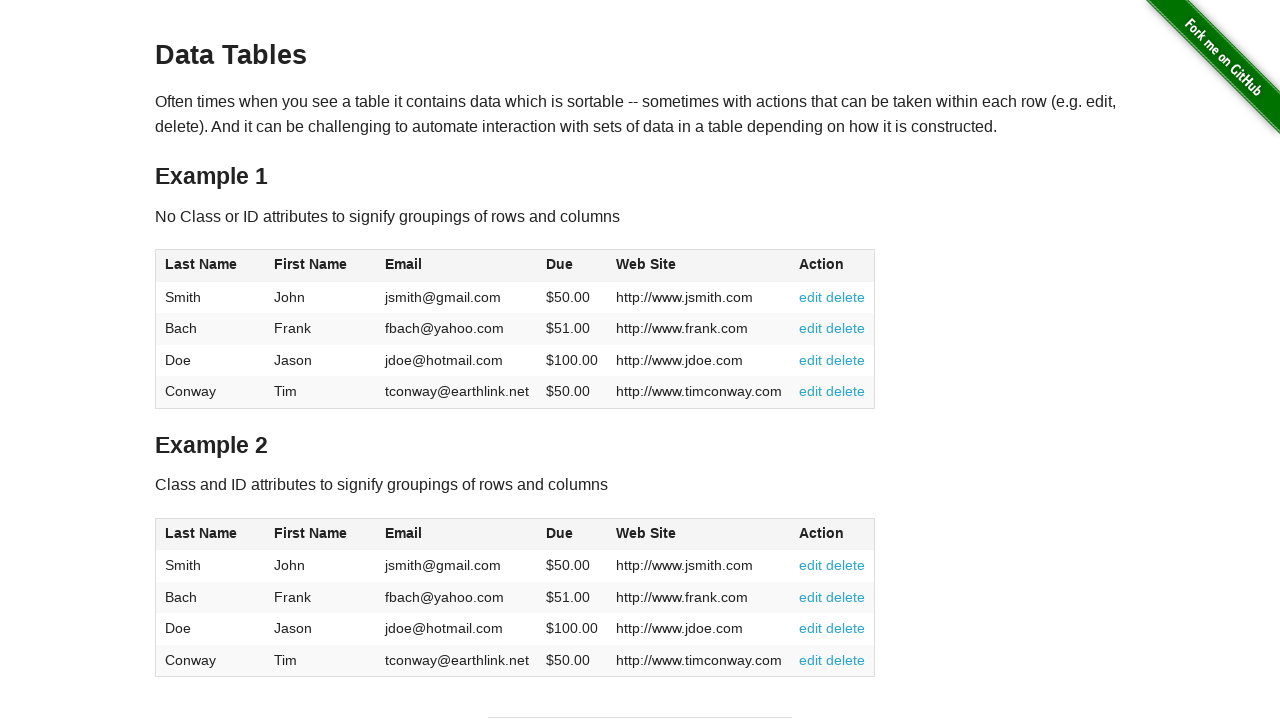

Created expected sorted list of last names
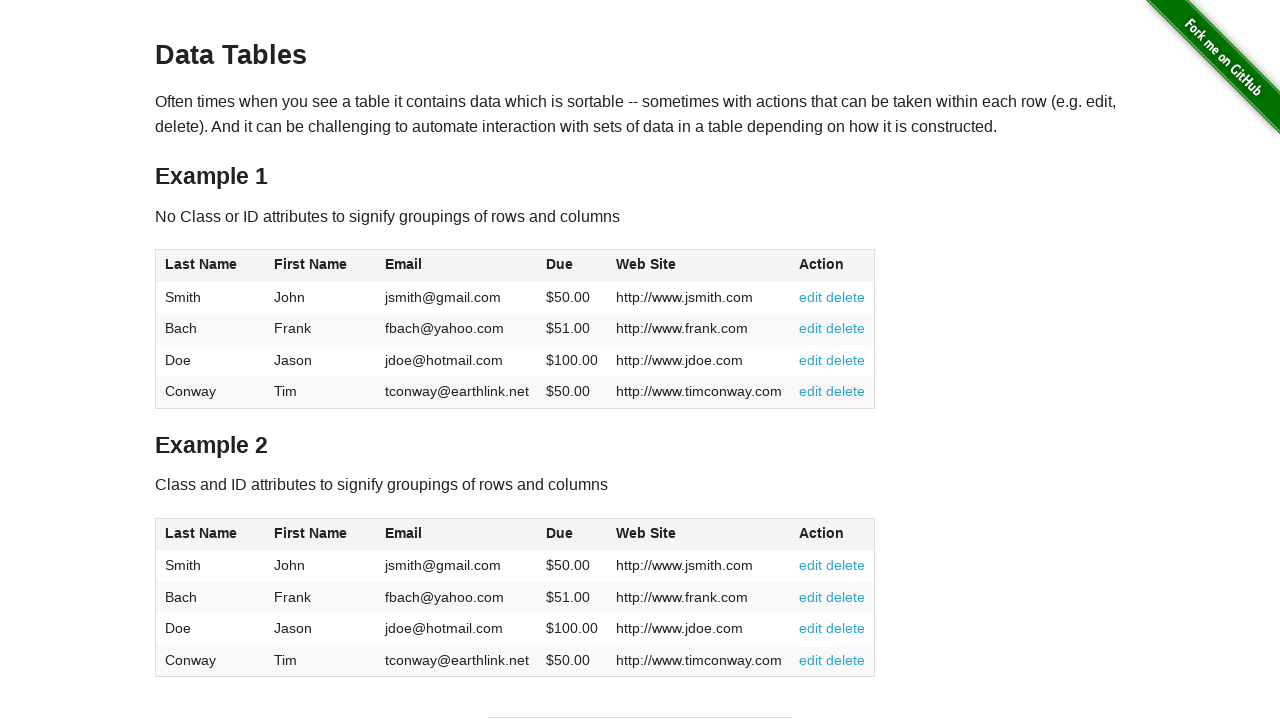

Clicked first column header to sort table by last name at (201, 264) on xpath=//table[@id='table1']/thead/tr/th[1]/span
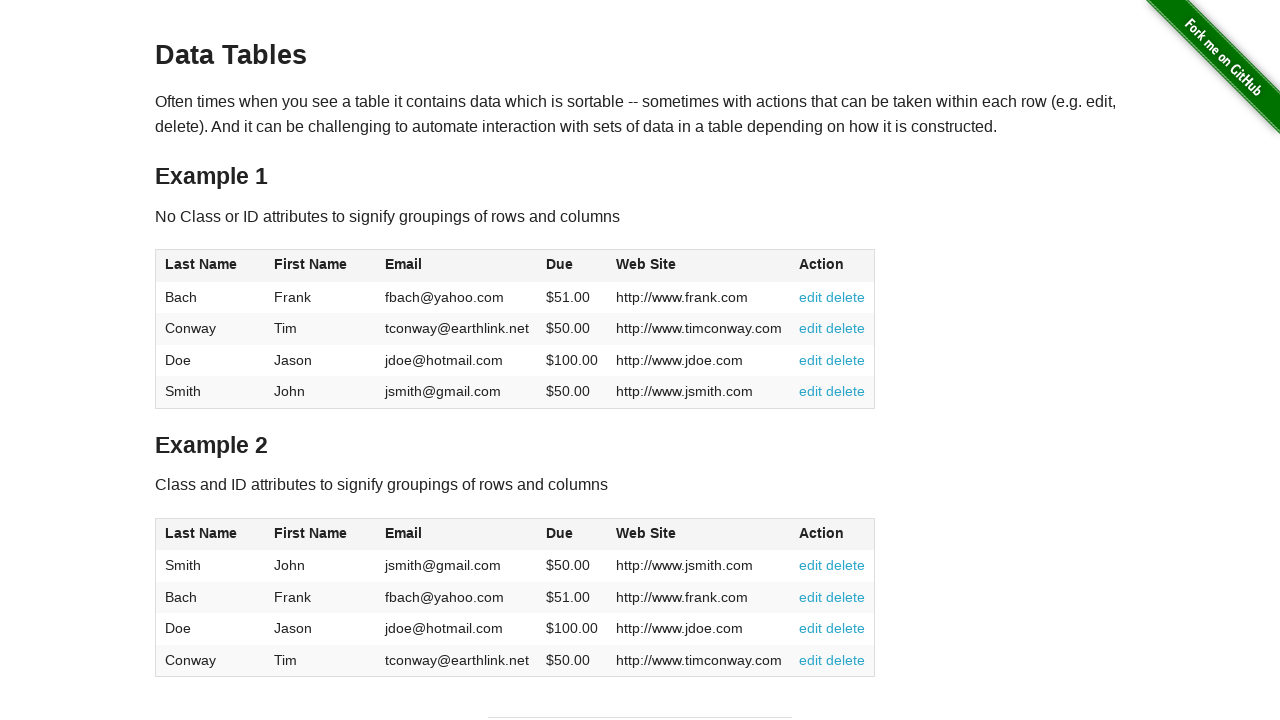

Located all cells in first column after sorting
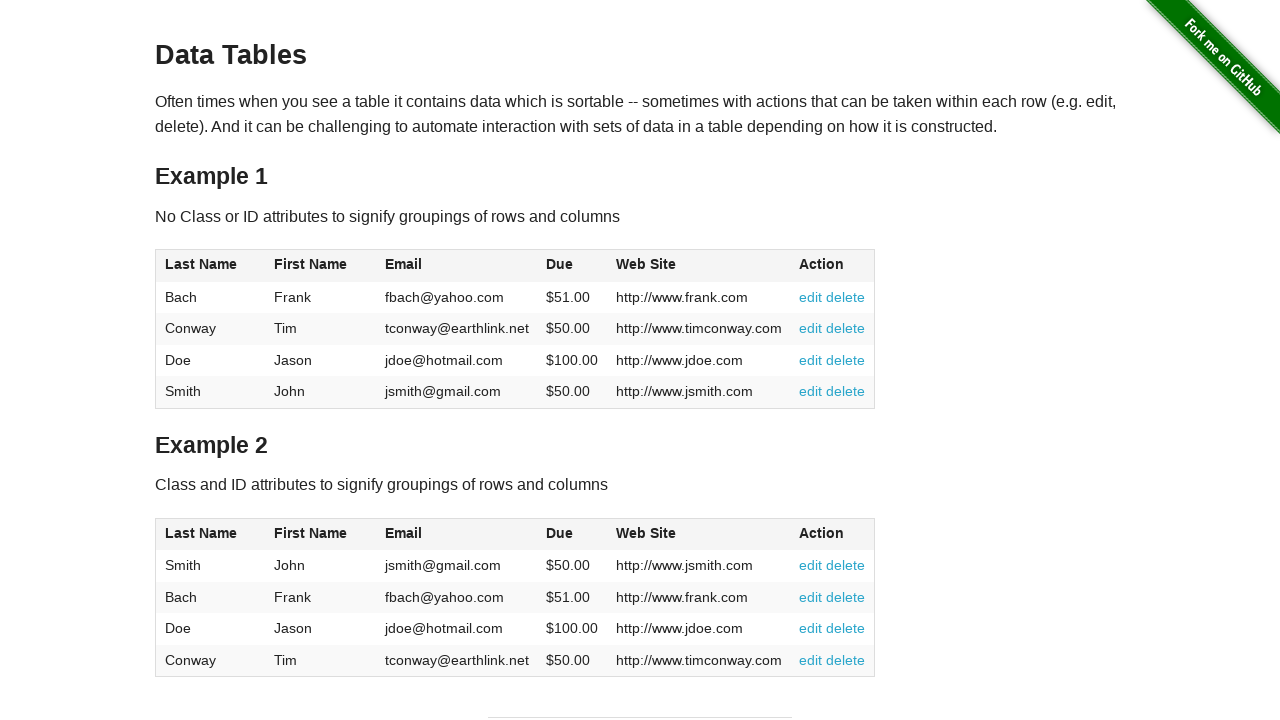

Extracted last names from first 4 rows after sorting
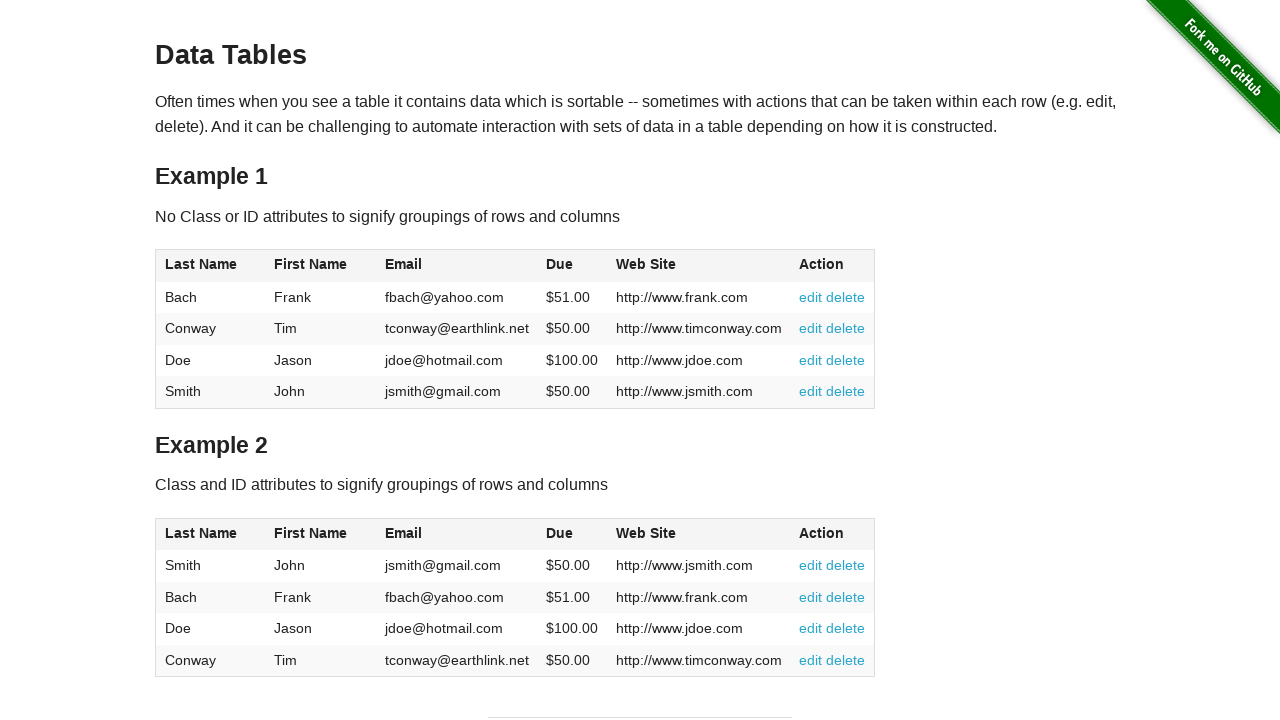

Verified table sorting: sorted last names match expected order ['Bach', 'Conway', 'Doe', 'Smith']
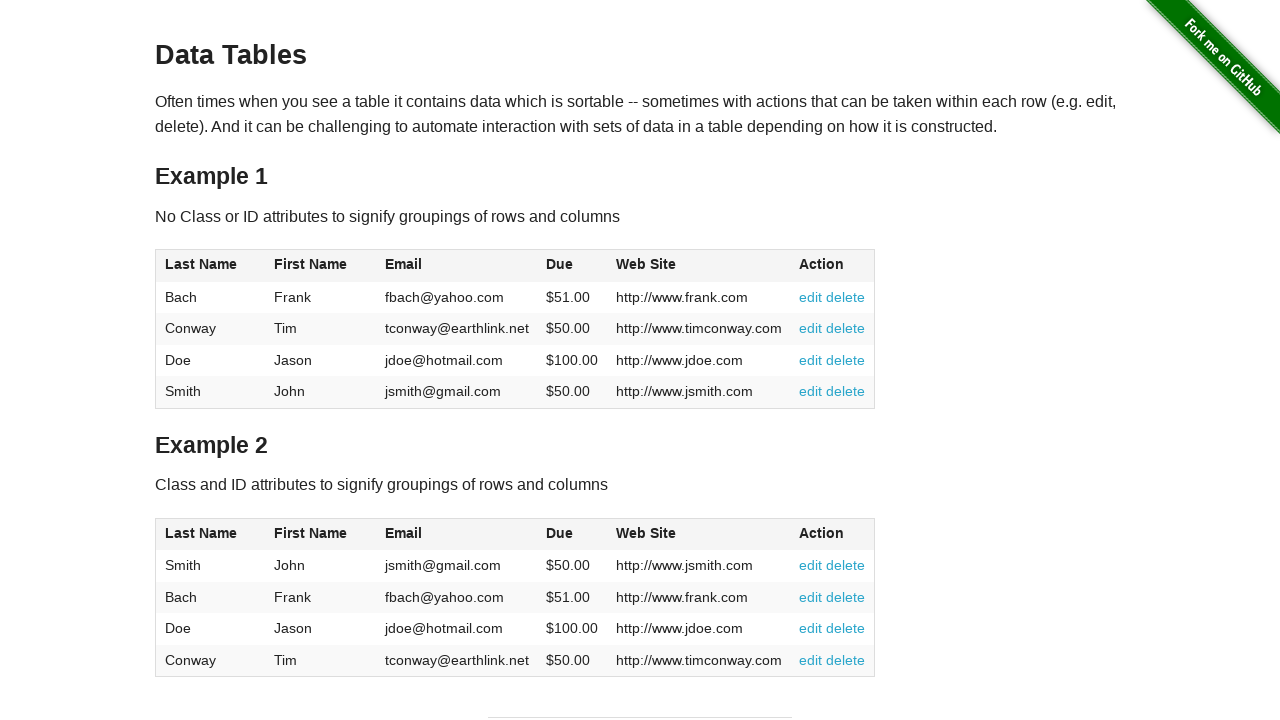

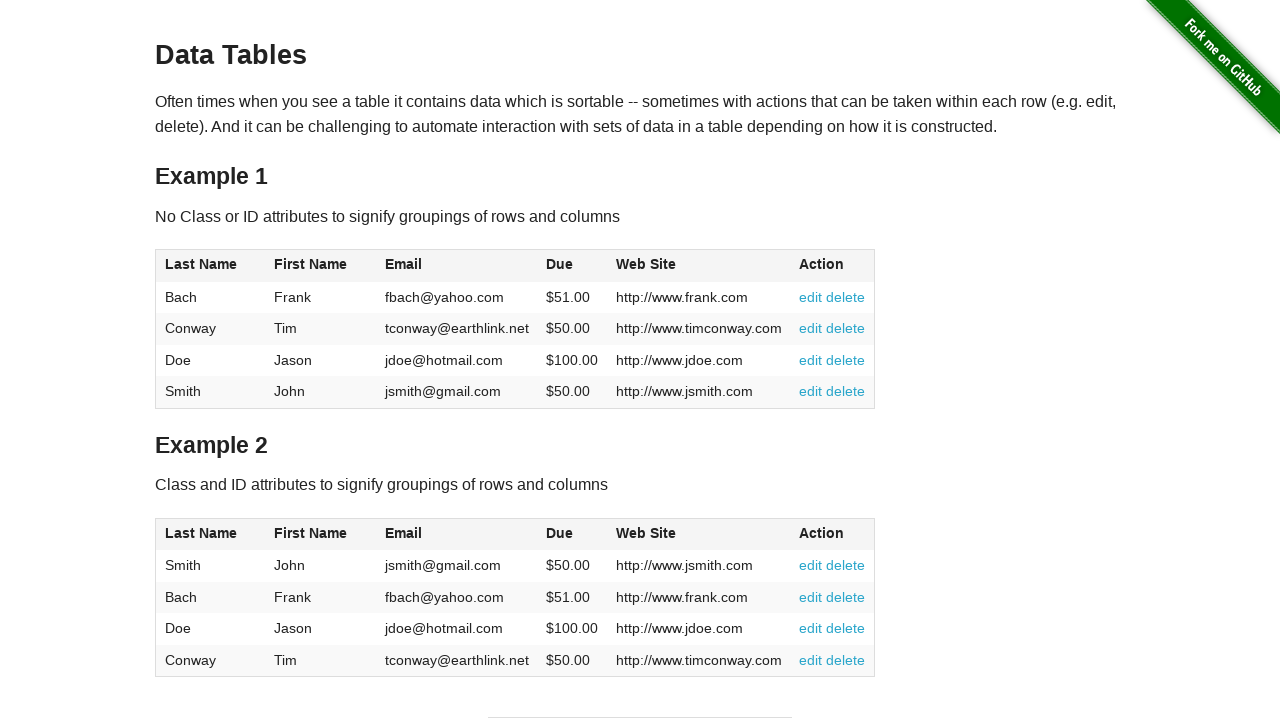